Tests the passenger dropdown functionality by clicking to open the dropdown, incrementing the adult count 4 times to reach 5 adults total, and then closing the dropdown.

Starting URL: https://rahulshettyacademy.com/dropdownsPractise/

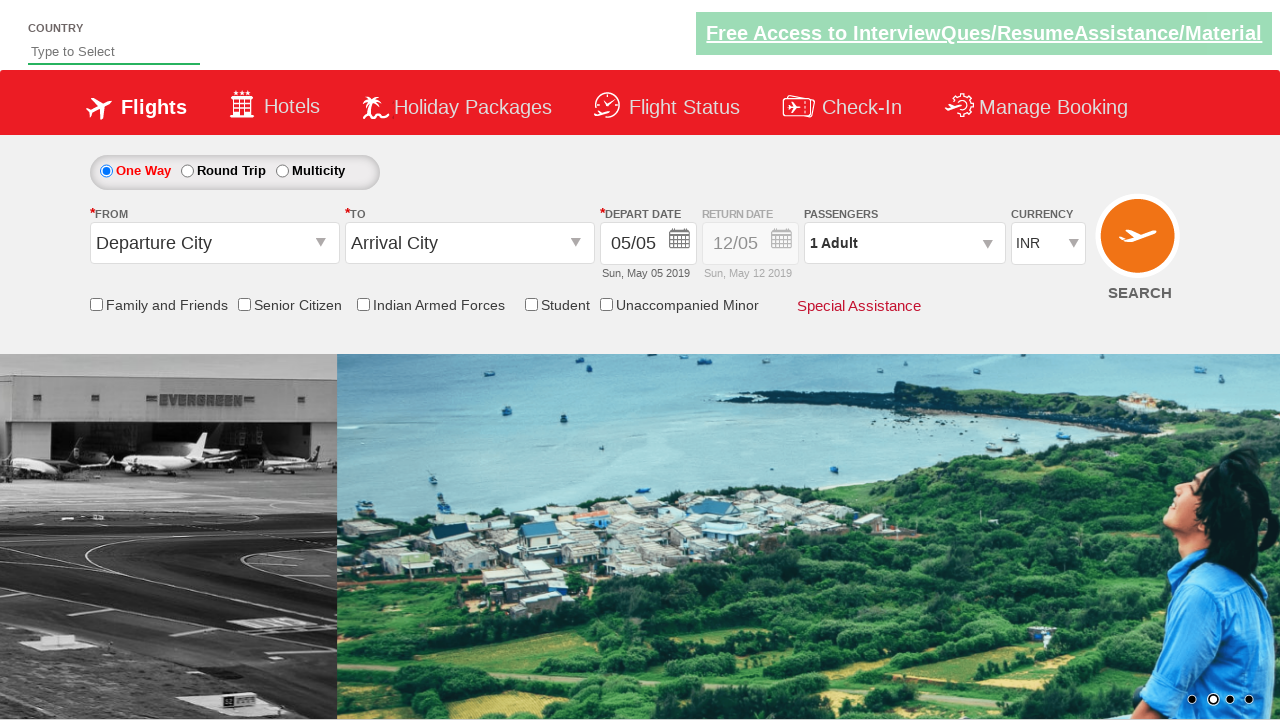

Clicked on passengers dropdown to open it at (904, 243) on #divpaxinfo
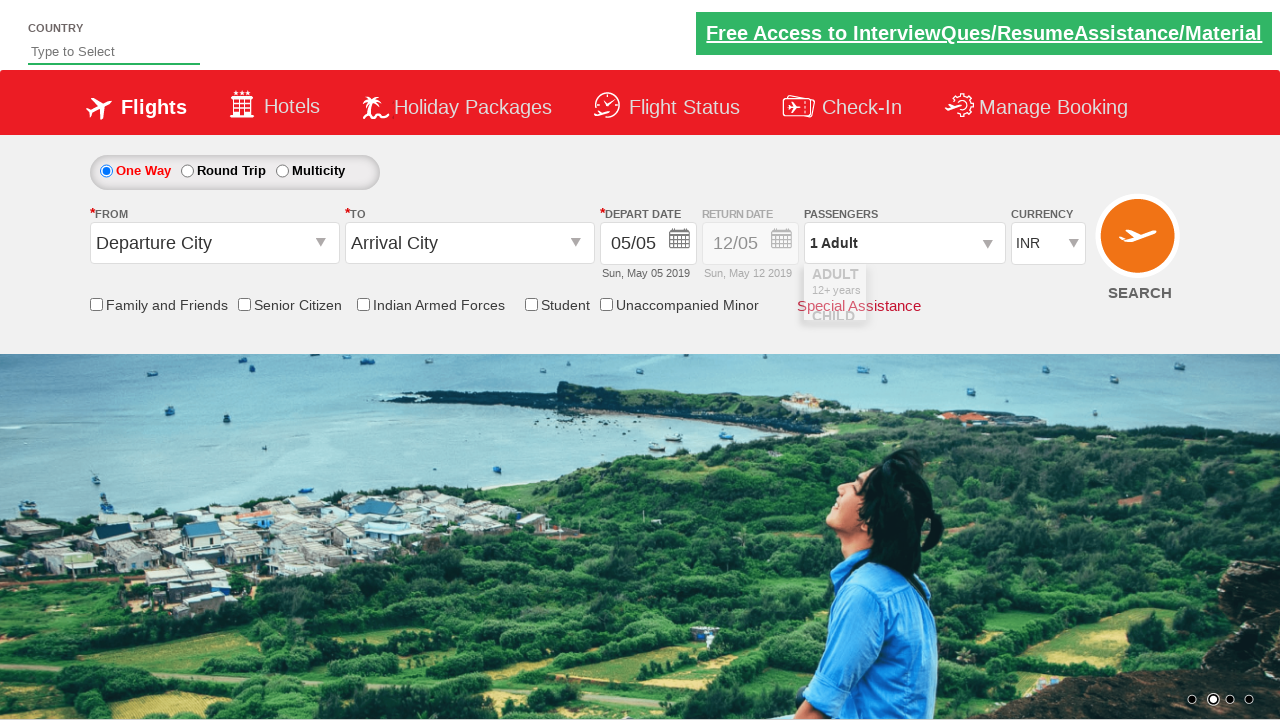

Incremented adult count by 1 at (982, 288) on #hrefIncAdt
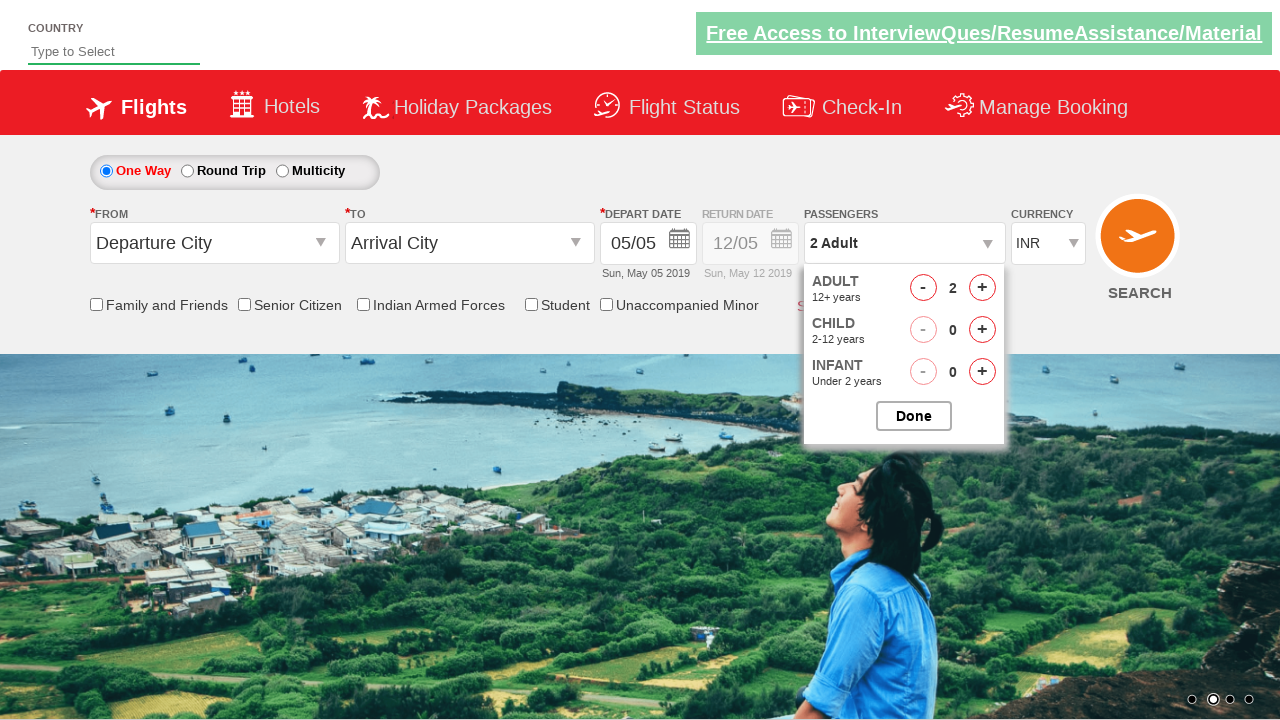

Incremented adult count by 1 at (982, 288) on #hrefIncAdt
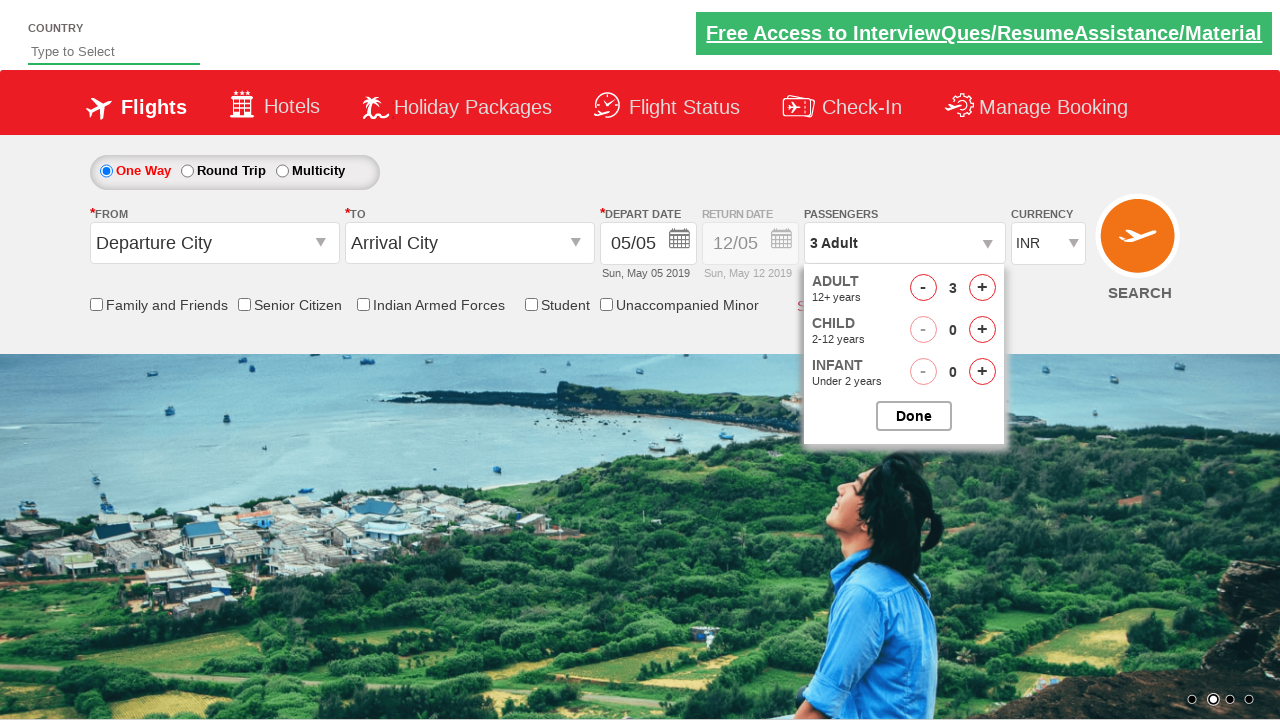

Incremented adult count by 1 at (982, 288) on #hrefIncAdt
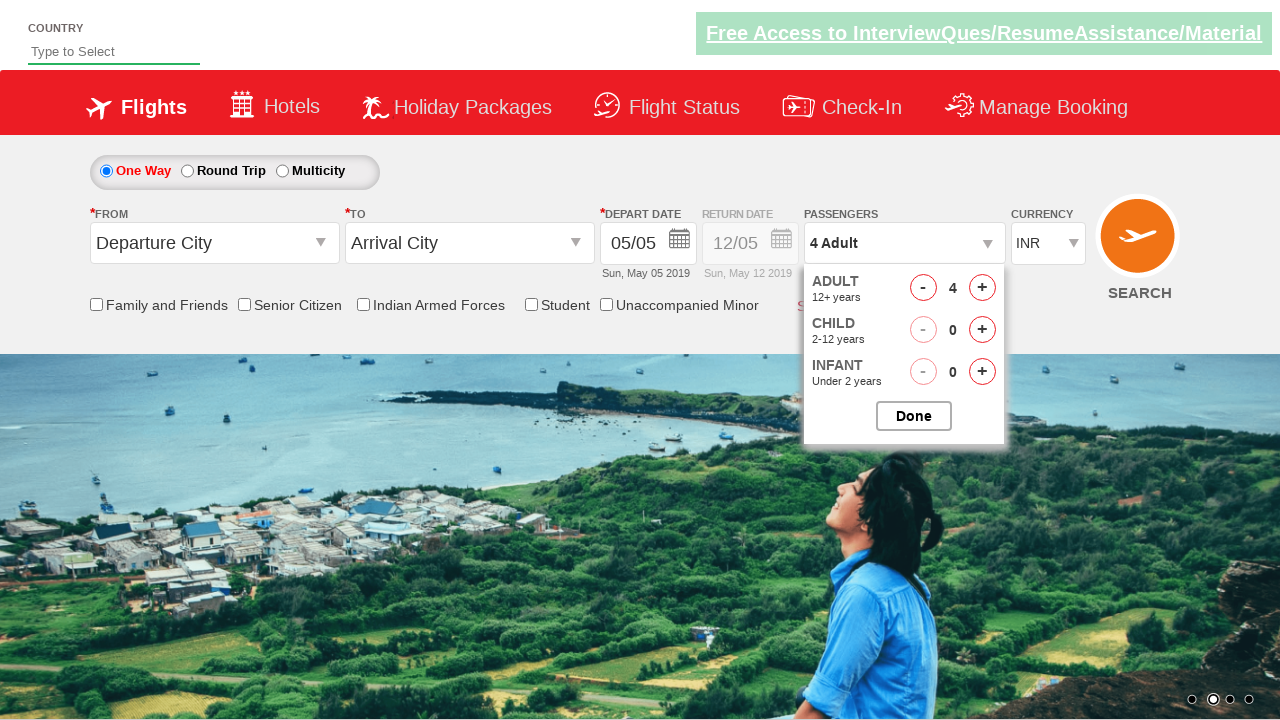

Incremented adult count by 1 at (982, 288) on #hrefIncAdt
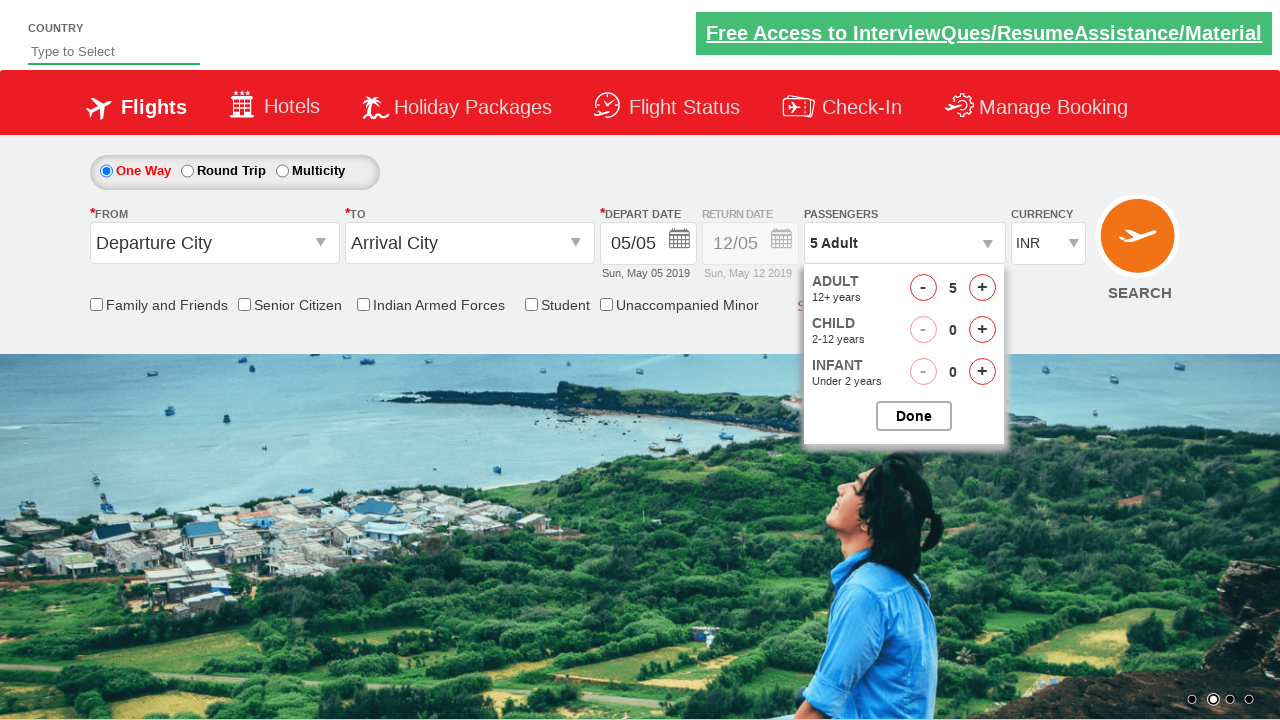

Closed the passengers dropdown by clicking Done at (914, 416) on #btnclosepaxoption
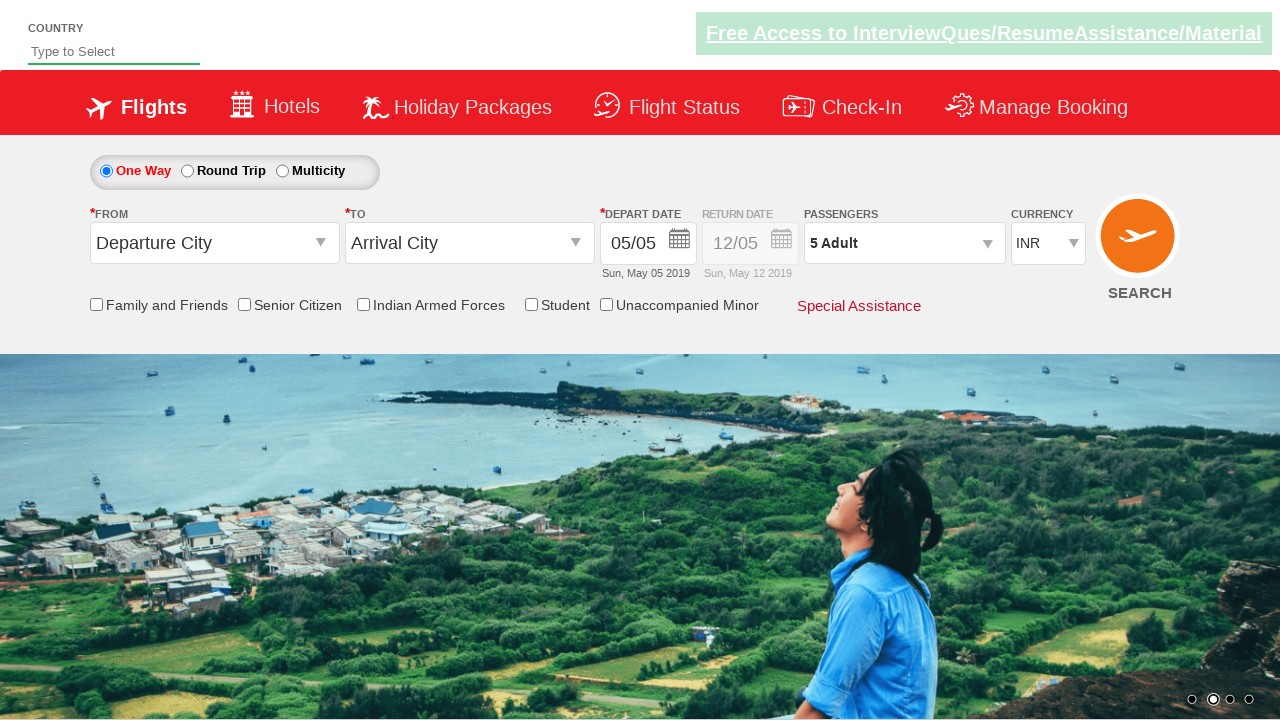

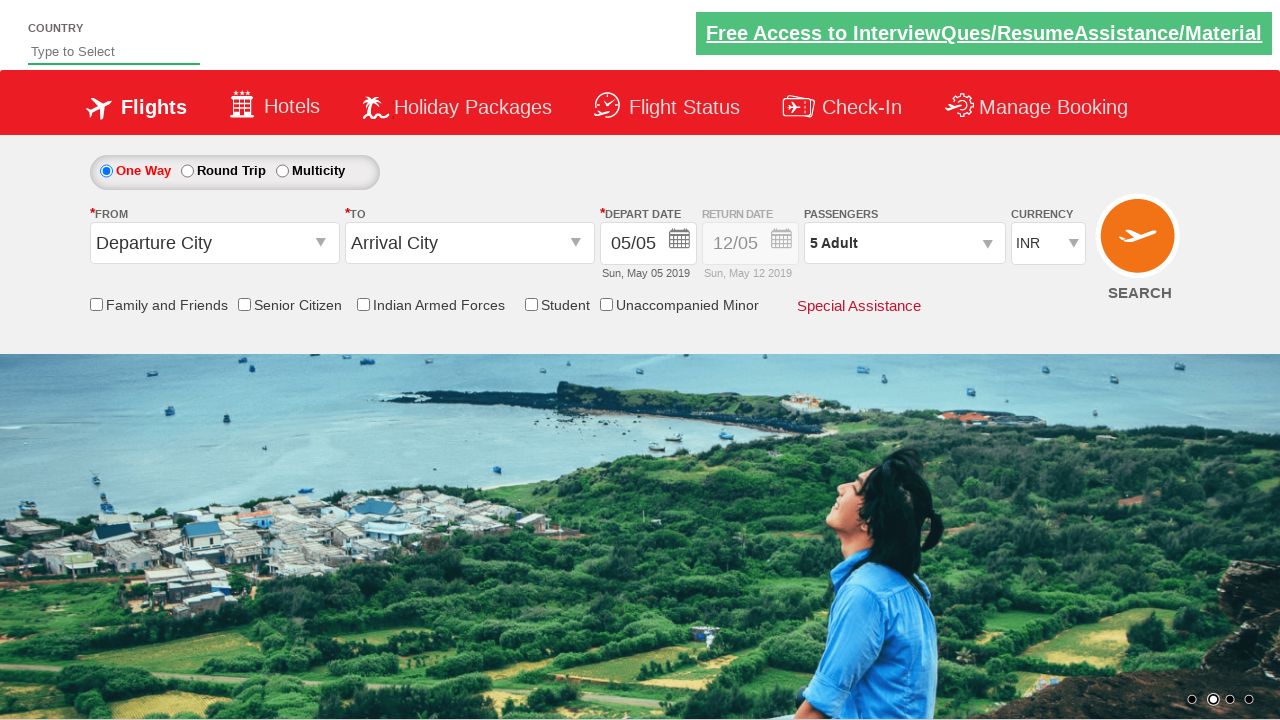